Tests JavaScript alert handling by clicking a button that triggers an alert, verifying the alert text says "I am a JS Alert", and accepting the alert to close it.

Starting URL: https://the-internet.herokuapp.com/javascript_alerts

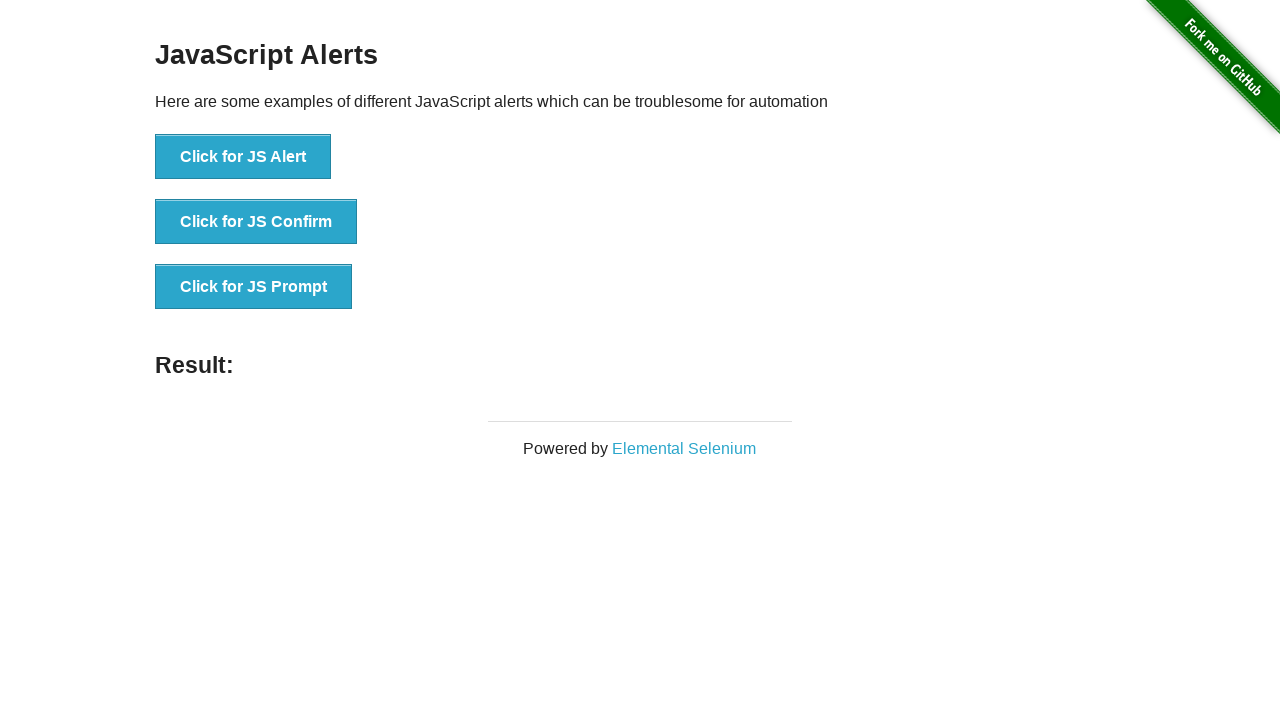

Navigated to JavaScript alerts test page
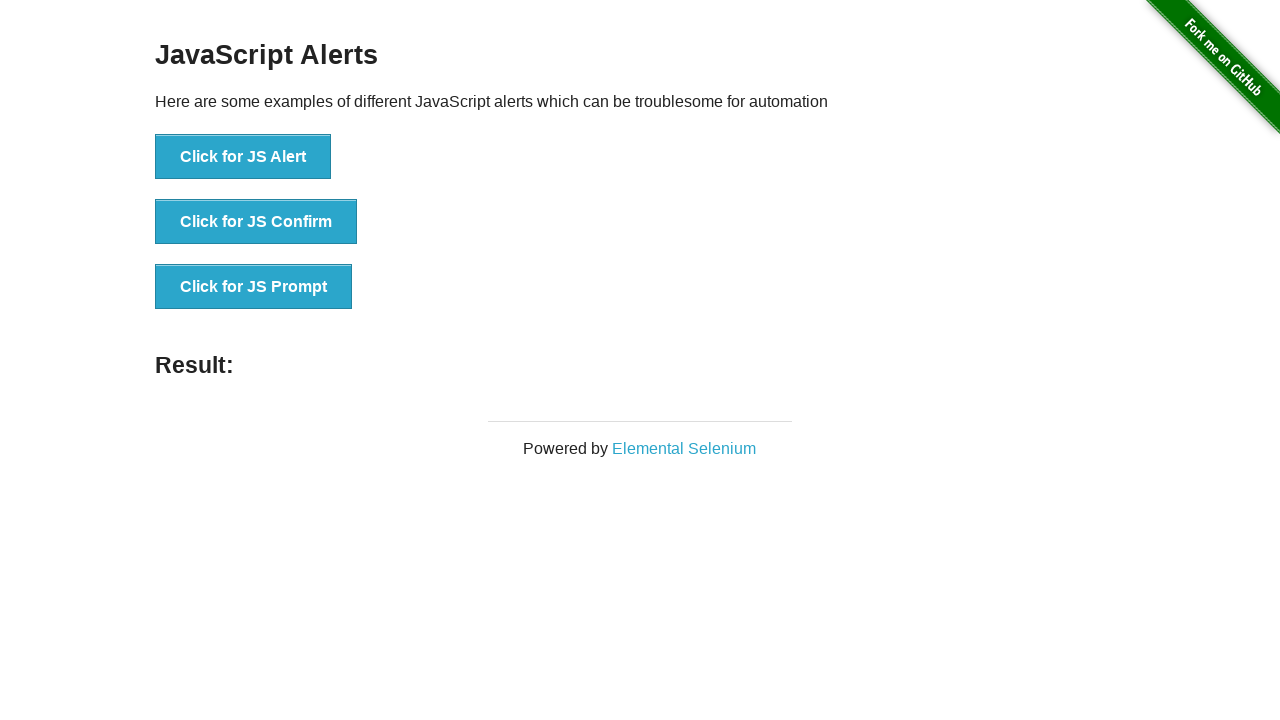

Clicked the JS Alert button at (243, 157) on xpath=//*[text()='Click for JS Alert']
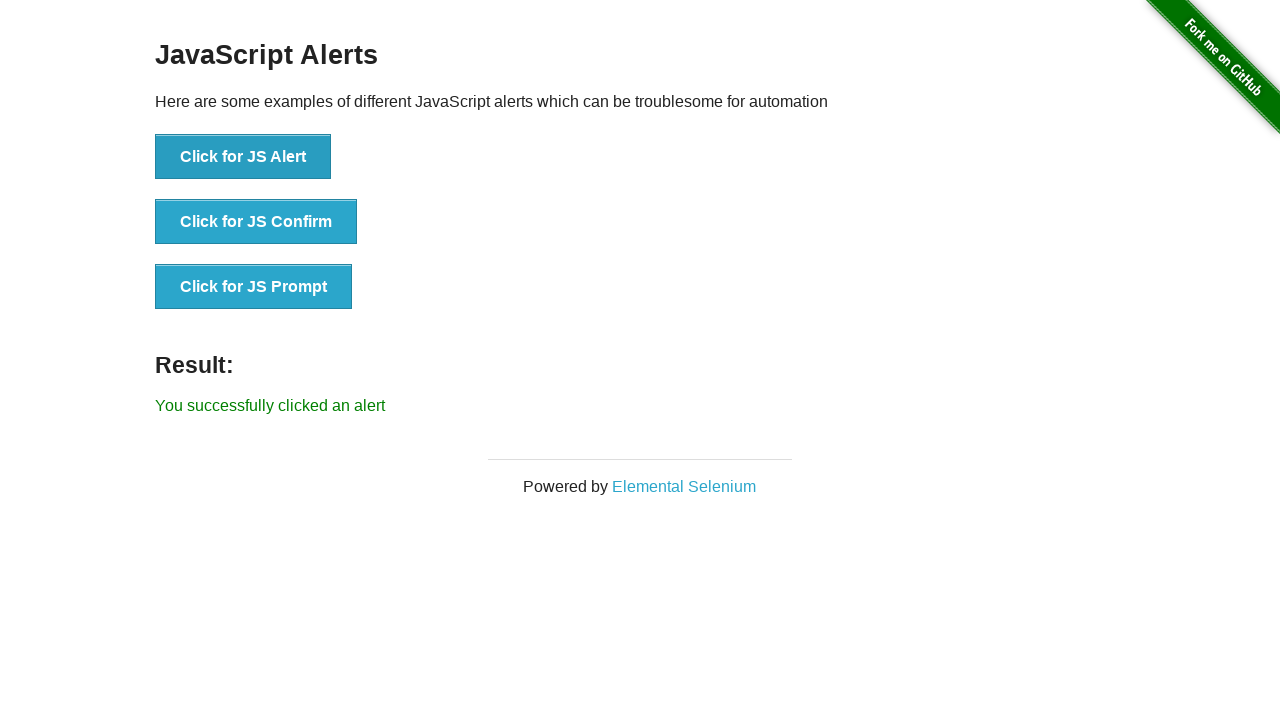

Clicked button to trigger alert dialog at (243, 157) on text=Click for JS Alert
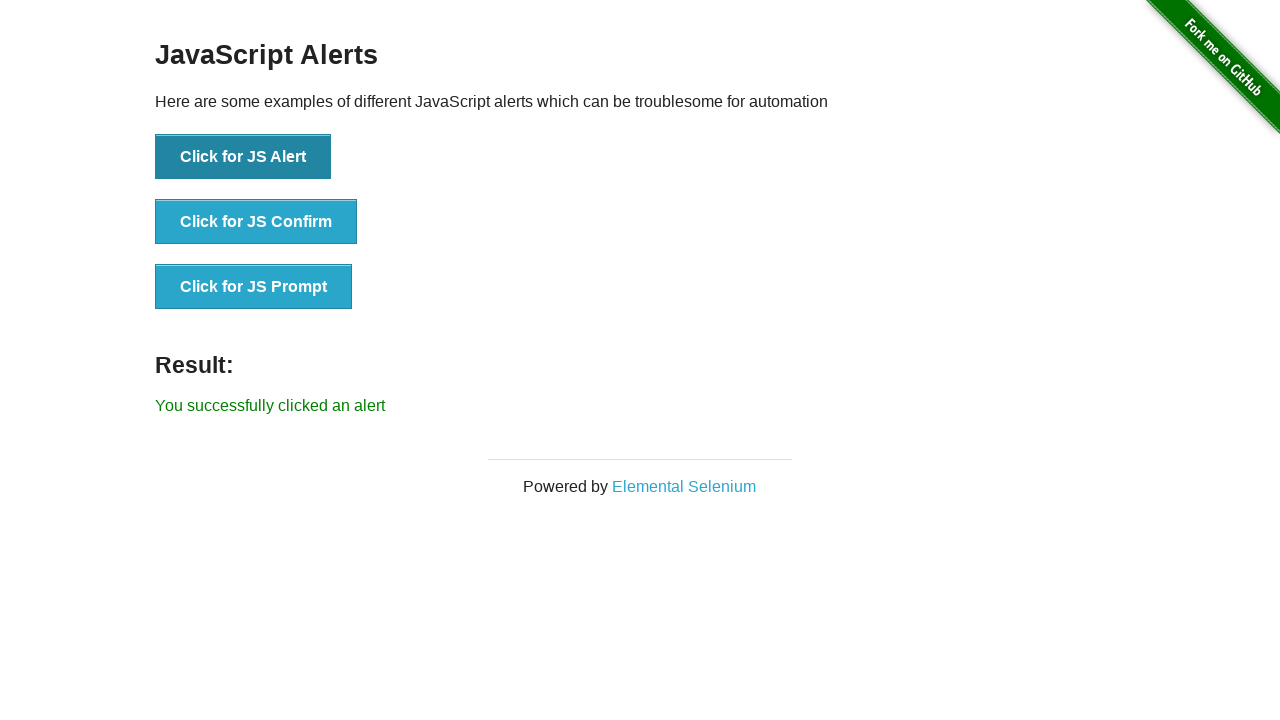

Alert was accepted and result message appeared
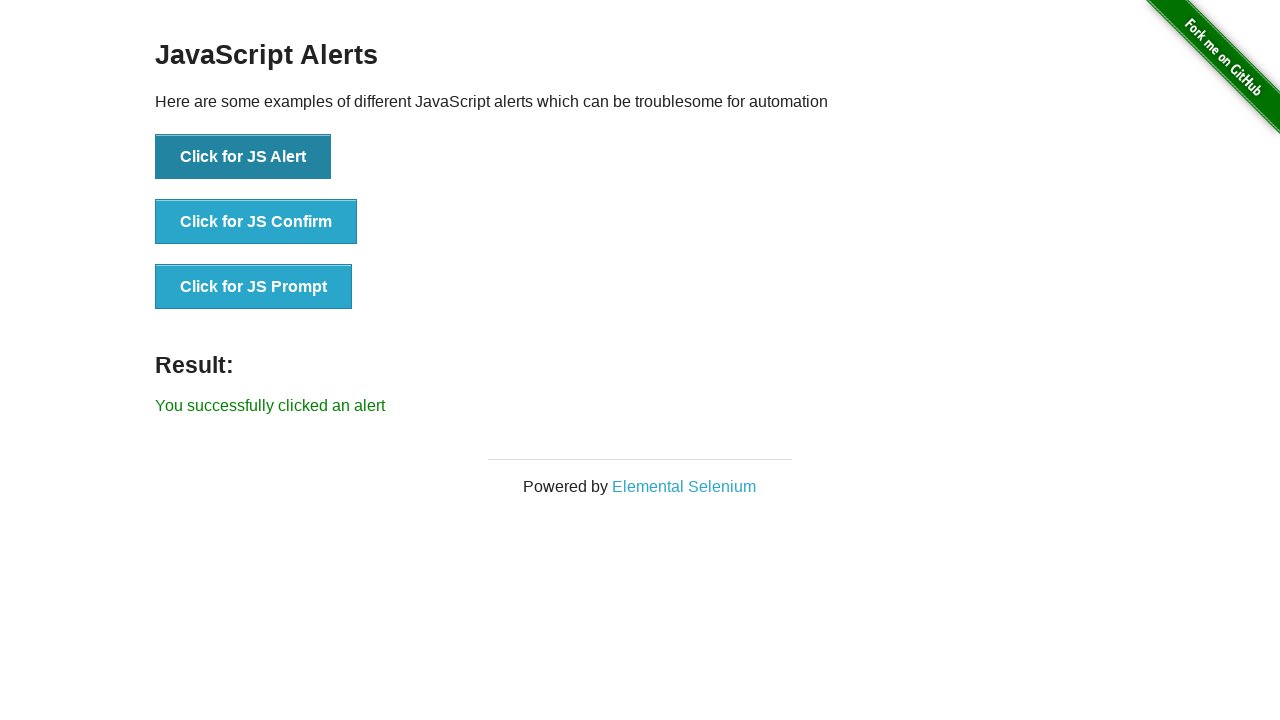

Verified that the alert button is still enabled after alert was closed
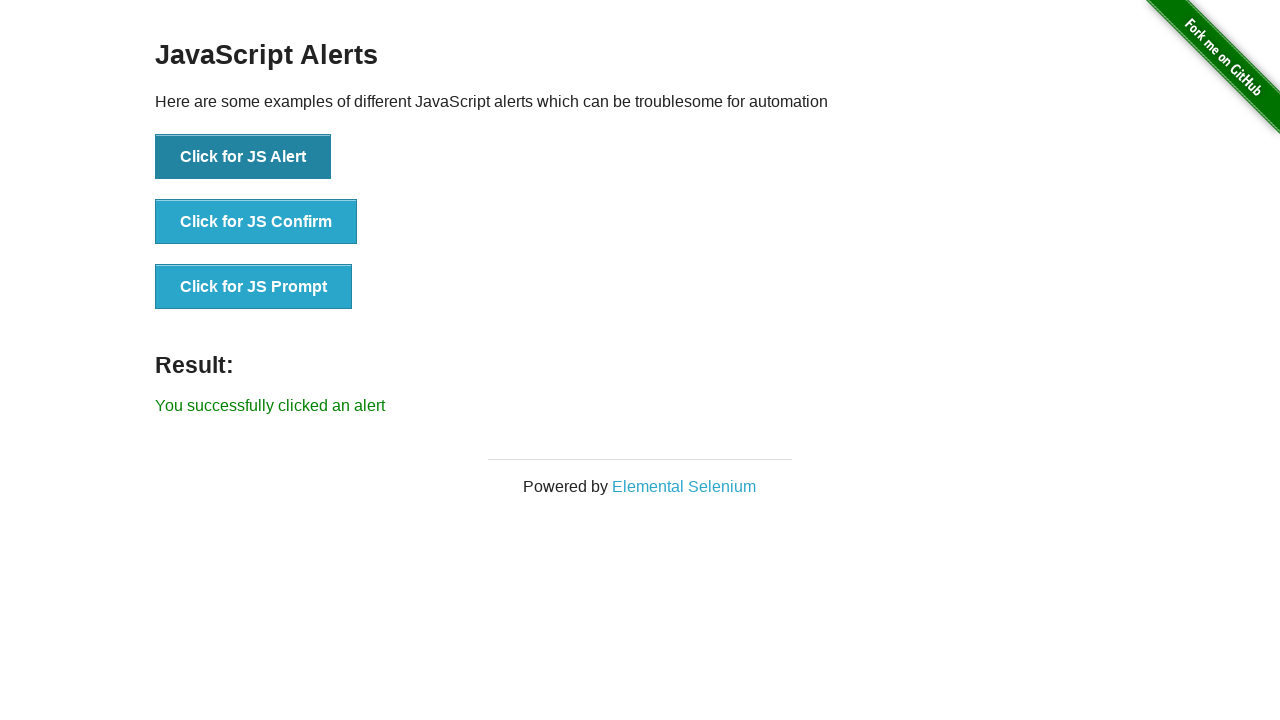

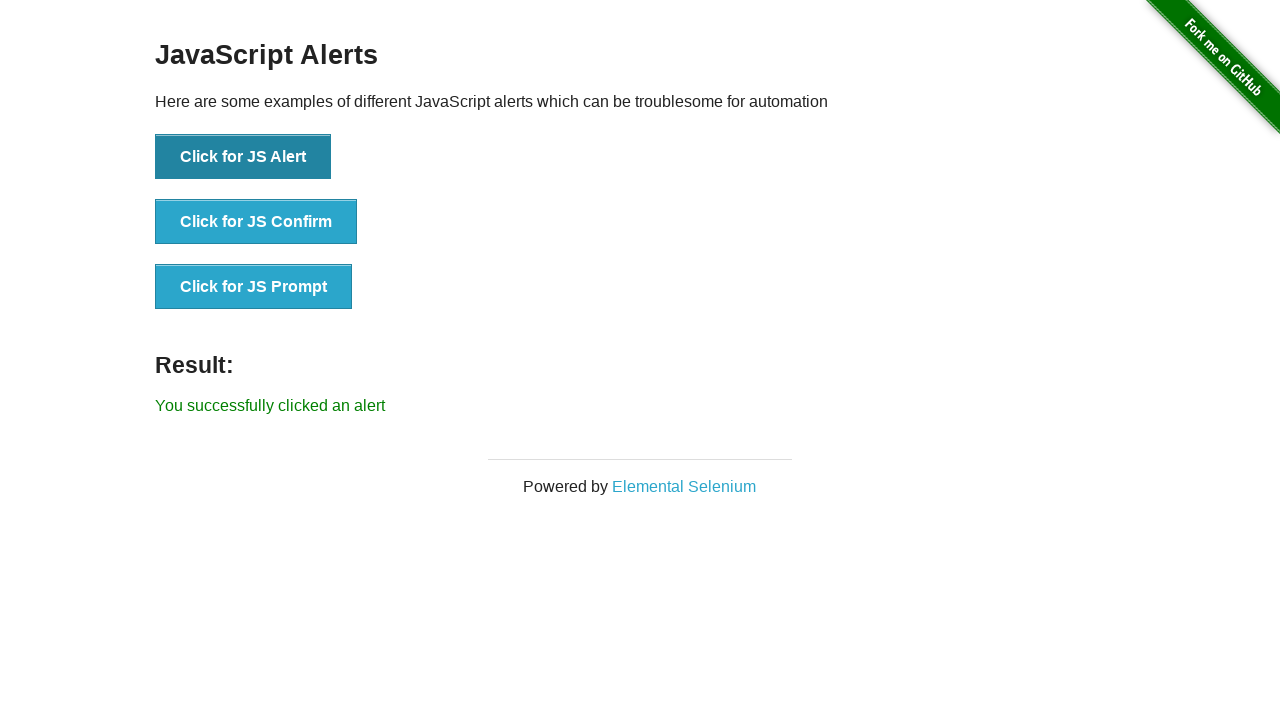